Tests dropdown selection functionality by selecting an option by its value attribute from a select menu

Starting URL: https://www.tutorialspoint.com/selenium/practice/select-menu.php

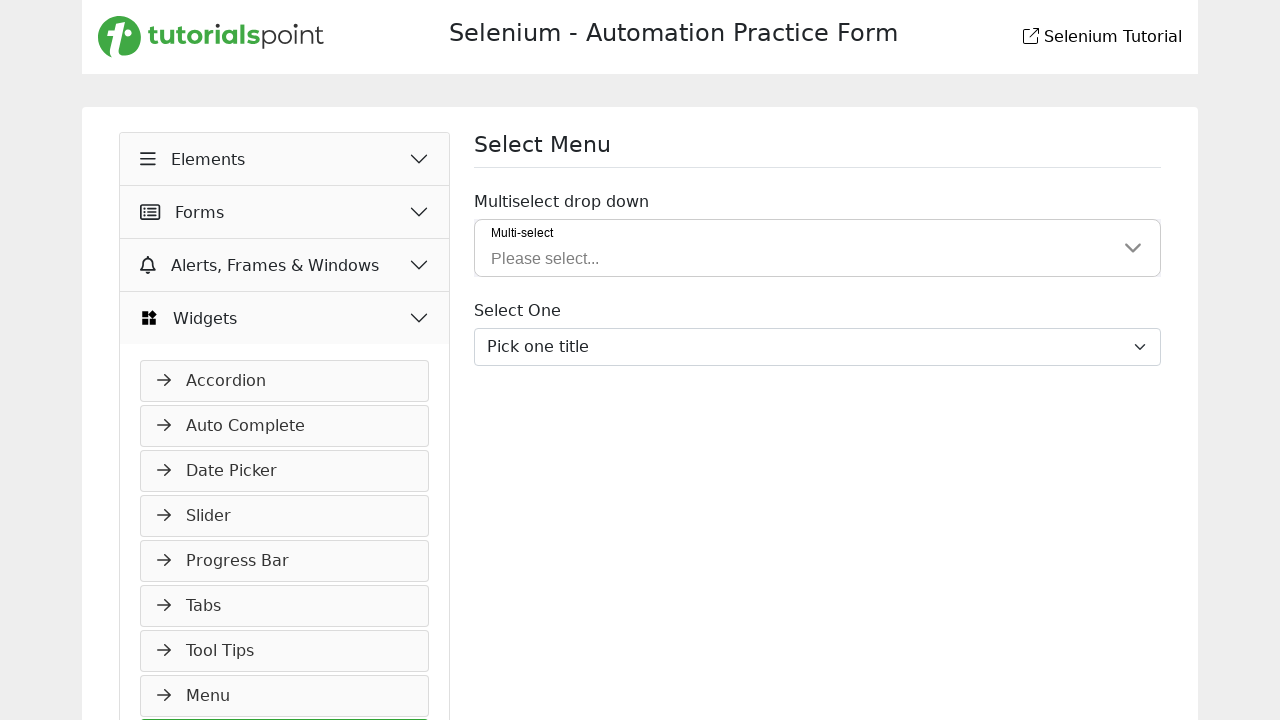

Waited for dropdown menu to be visible
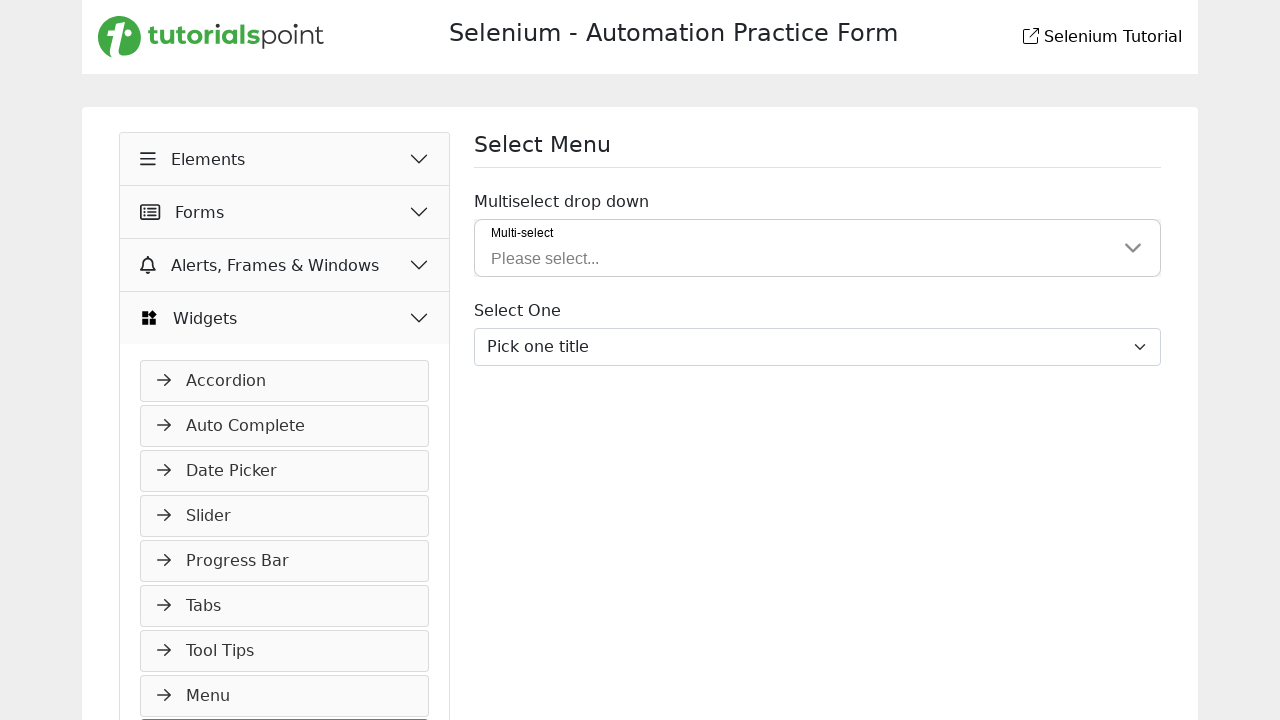

Selected option with value '2' from dropdown menu on #inputGroupSelect03
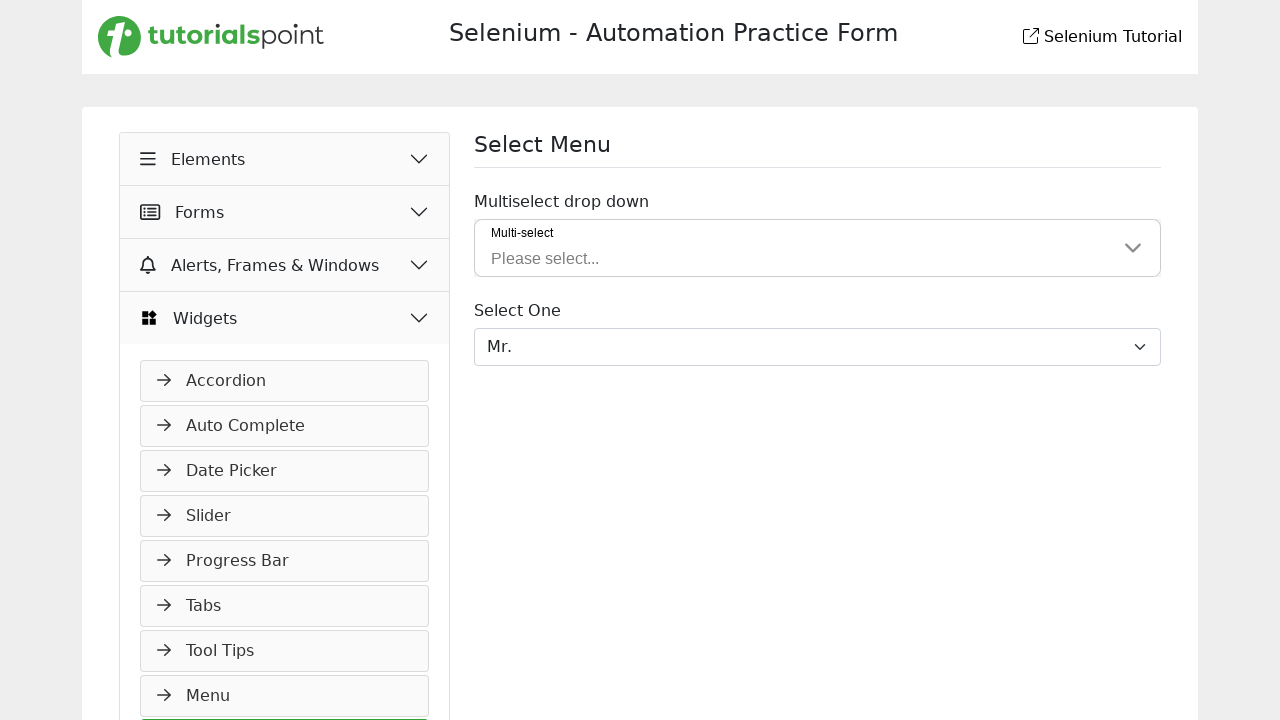

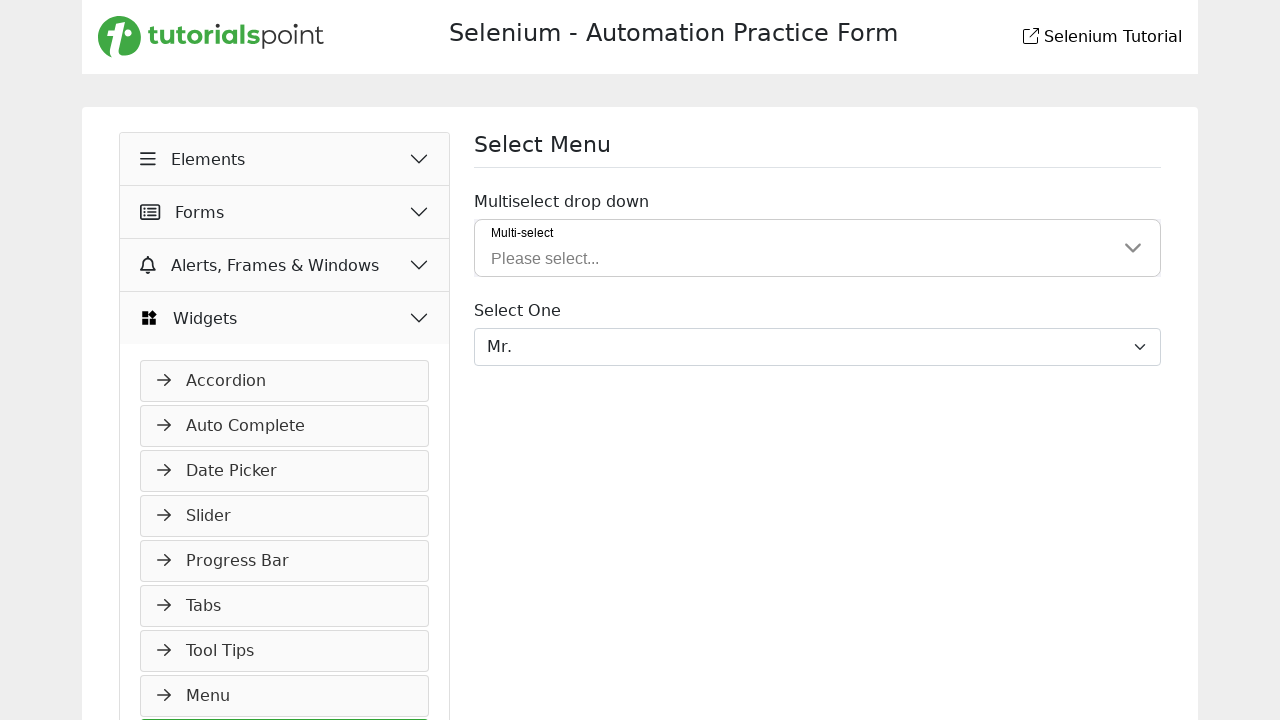